Tests a simple form demo by navigating through the site menu, filling a text field, and clicking the show message button

Starting URL: http://syntaxprojects.com

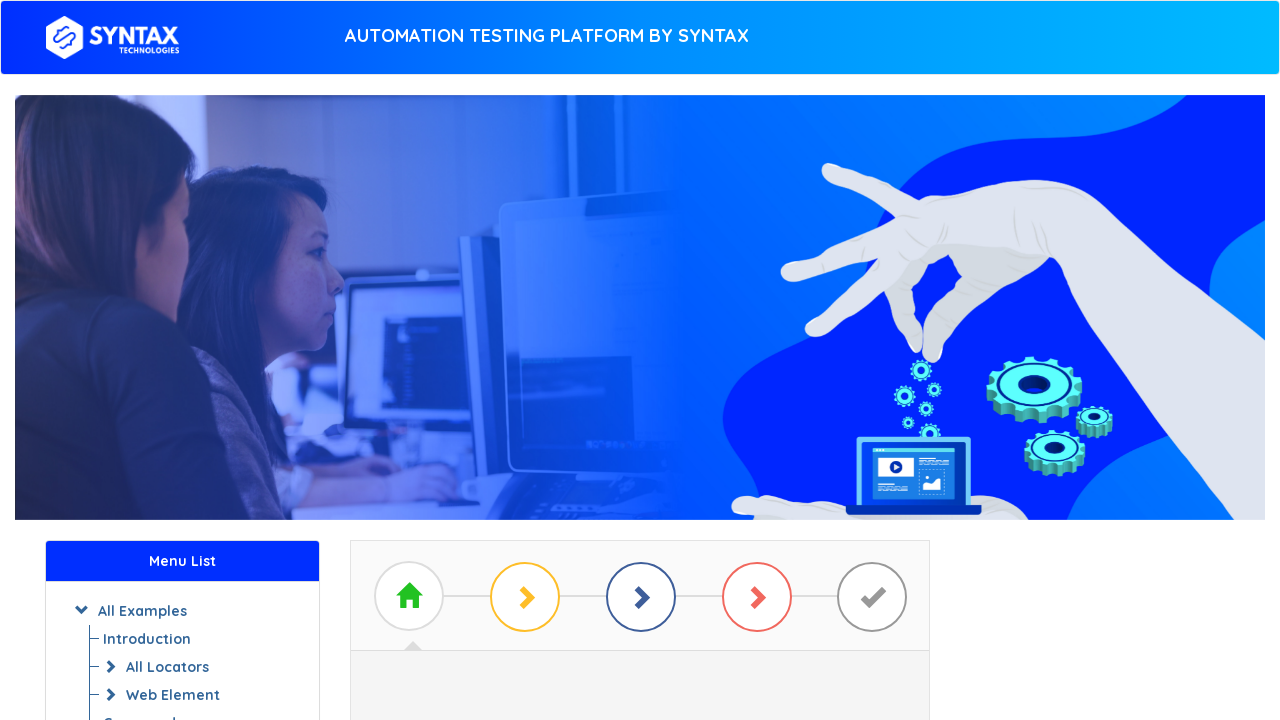

Clicked 'Start Practising' link at (640, 372) on a:has-text('Start Practising')
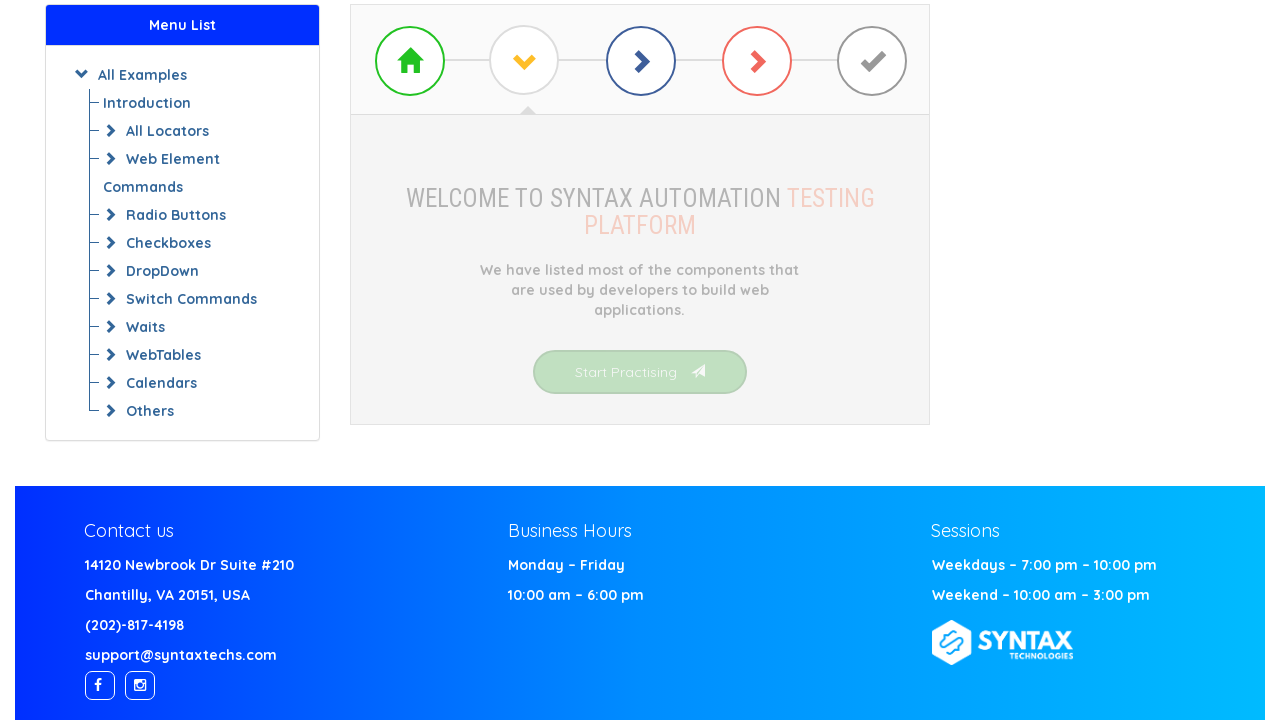

Waited for page to load (1000ms)
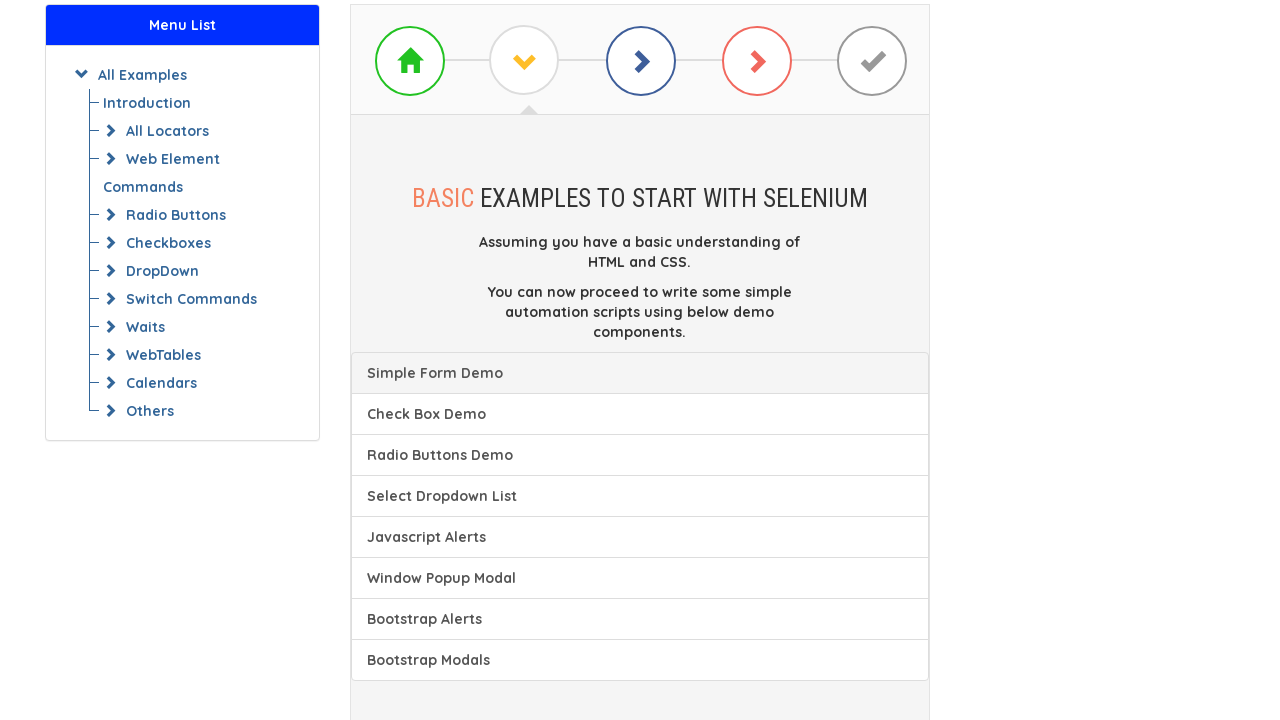

Clicked 'Simple Form Demo' link at (640, 373) on a:has-text('Simple Form Demo')
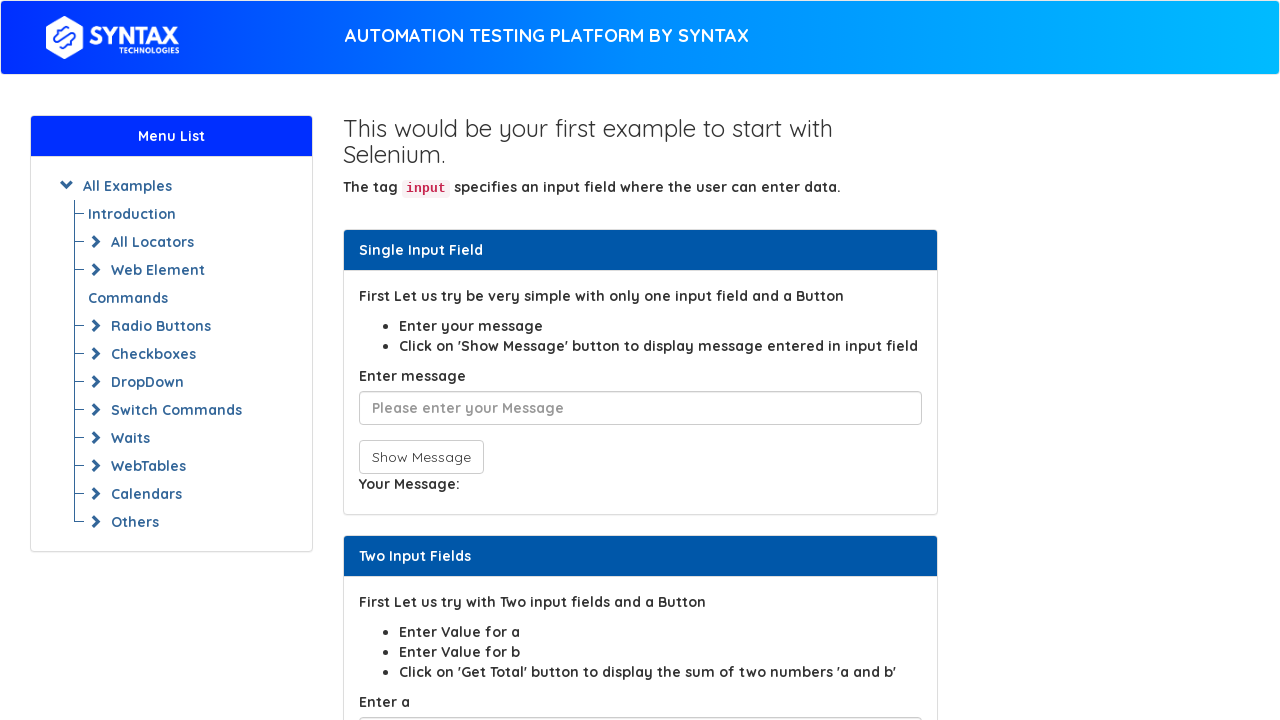

Waited for form to load (1000ms)
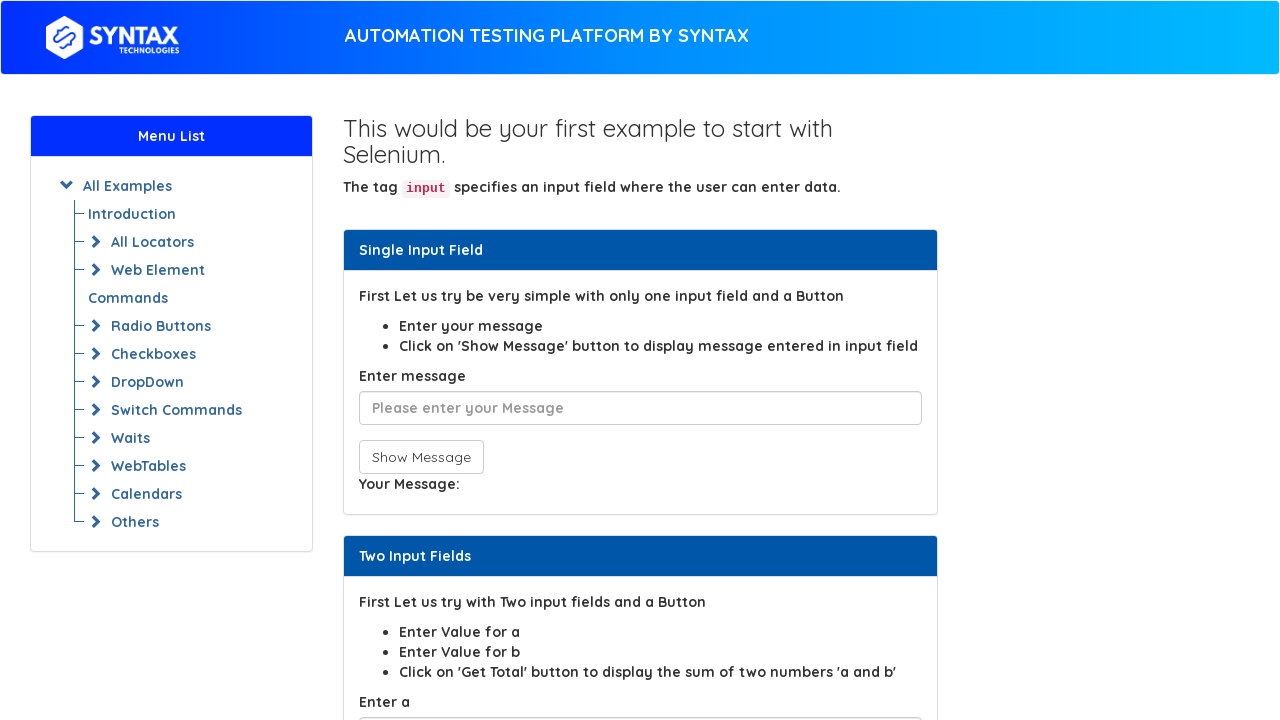

Filled text field with 'I will never walk alone' on input#user-message
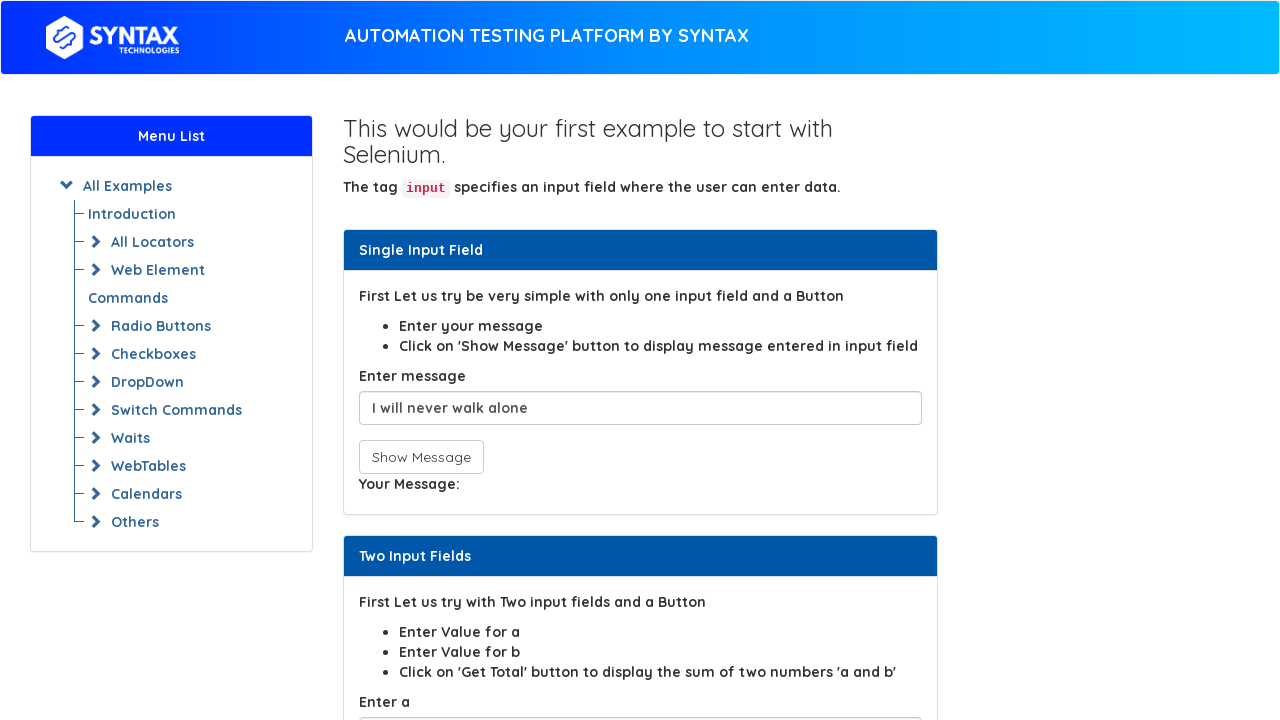

Clicked 'Show Message' button at (421, 457) on button:has-text('Show Message')
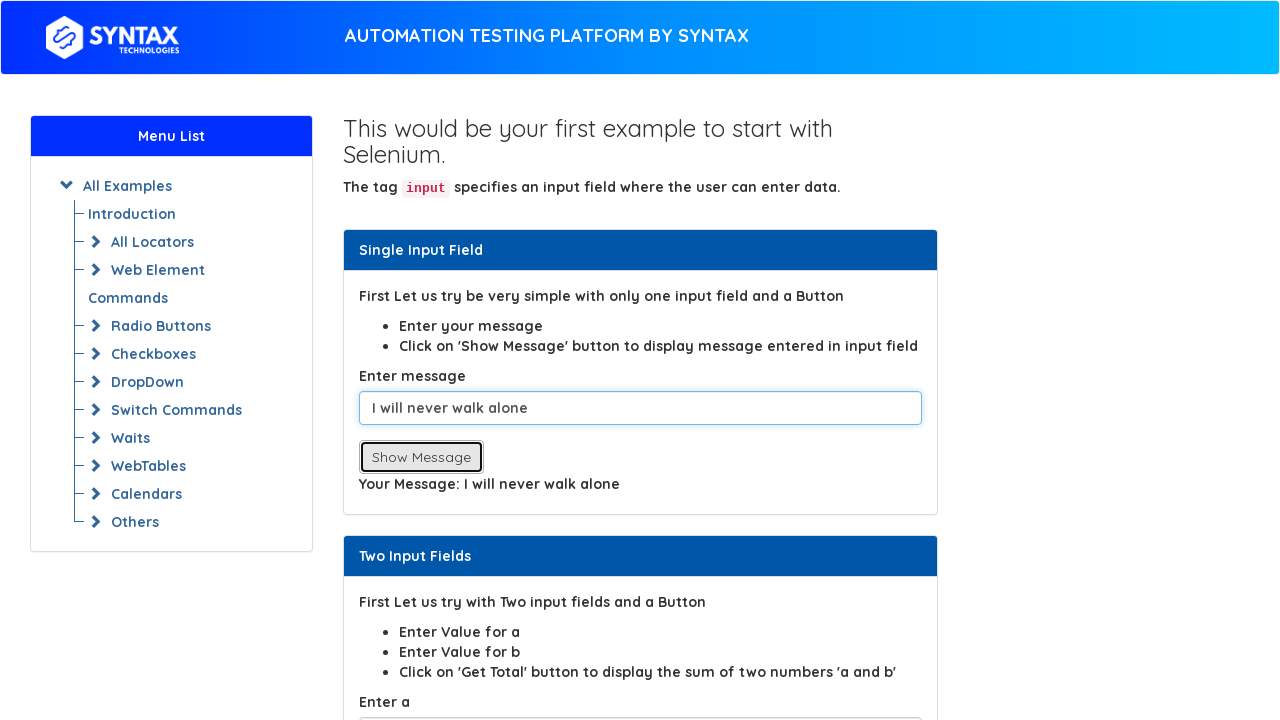

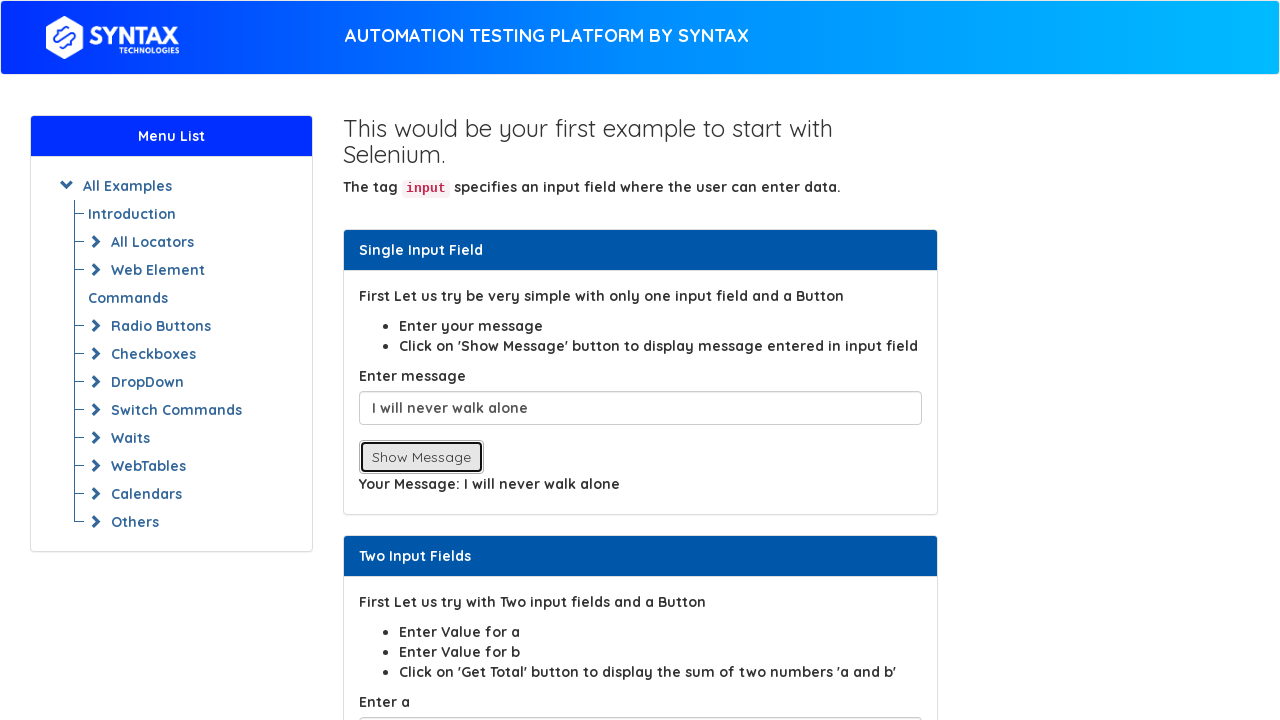